Tests a registration form by filling in personal details including name, email, password, addresses, pincode, and selecting options from dropdown menus for skills, country, and religion.

Starting URL: https://grotechminds.com/registration/

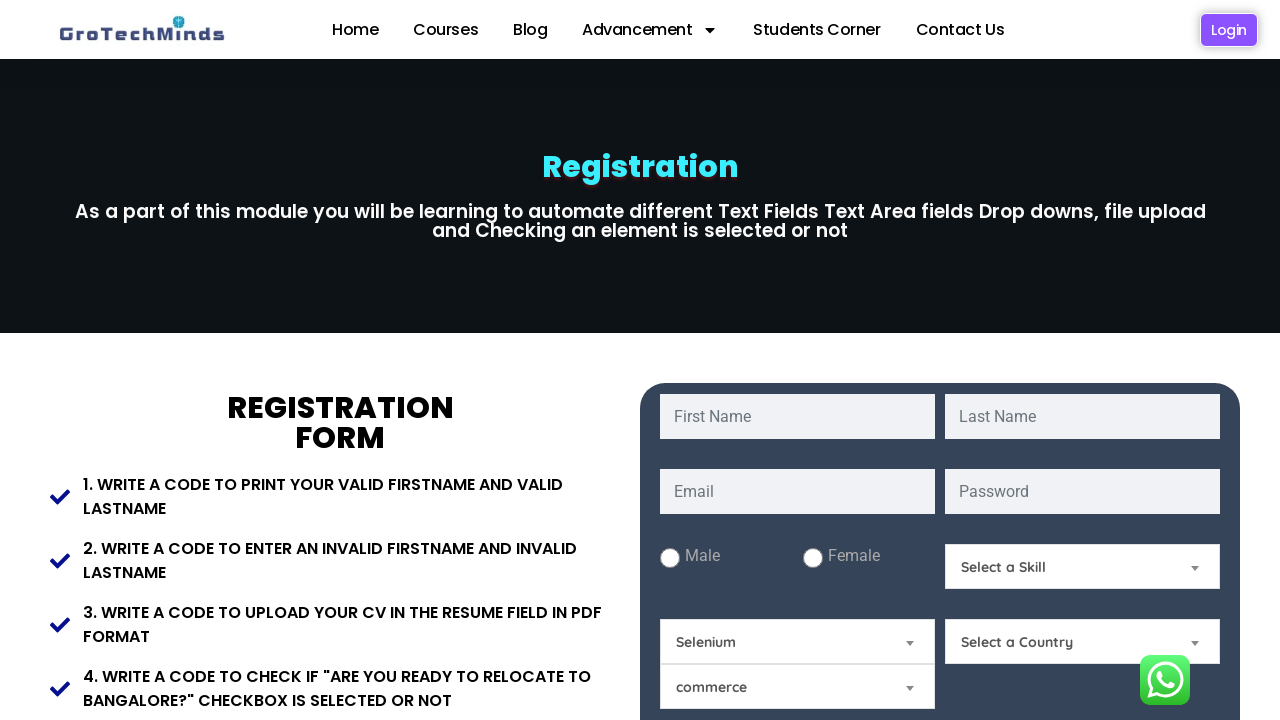

Filled first name field with 'Swital' on #fname
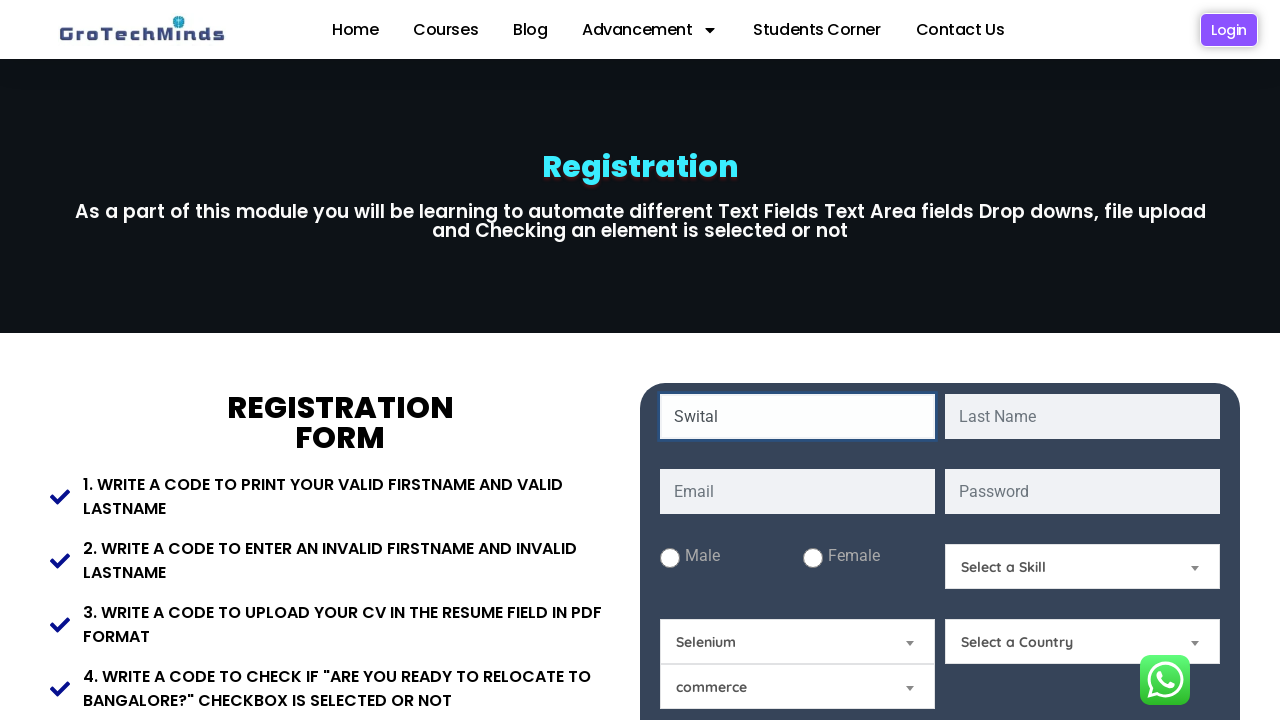

Filled last name field with 'Macwan' on #lname
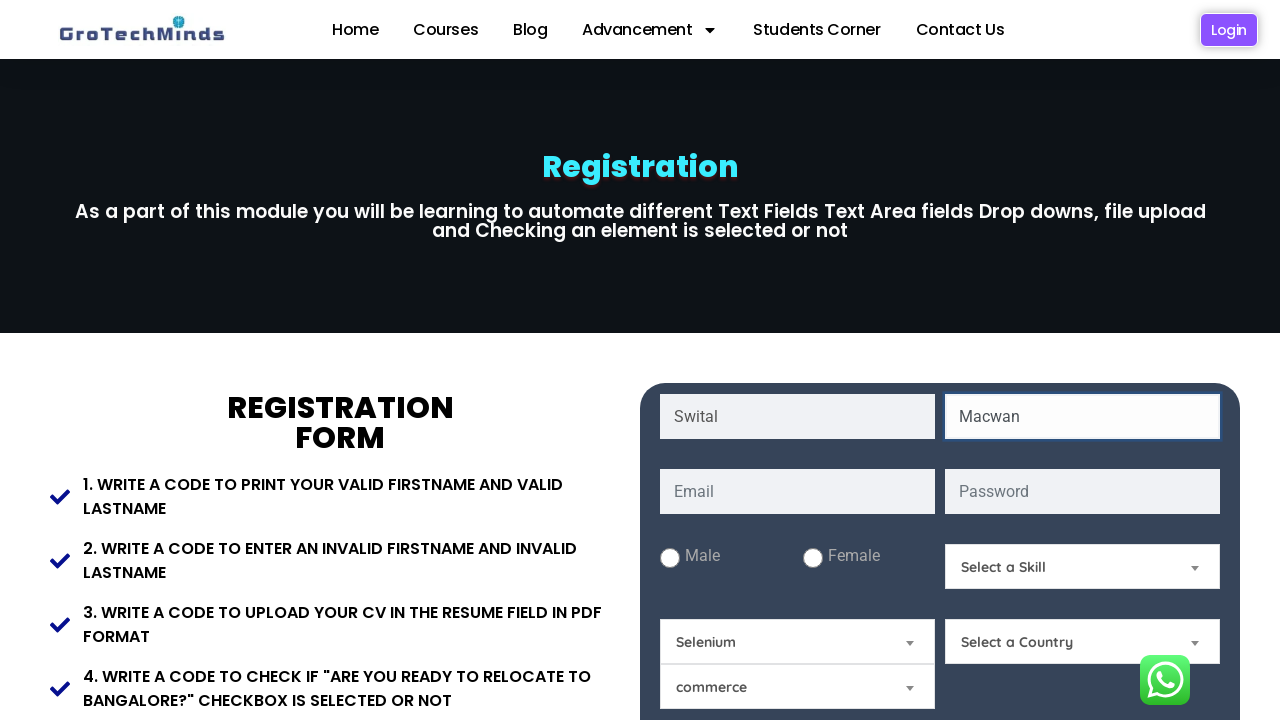

Filled email field with 'testuser7283@example.com' on #email
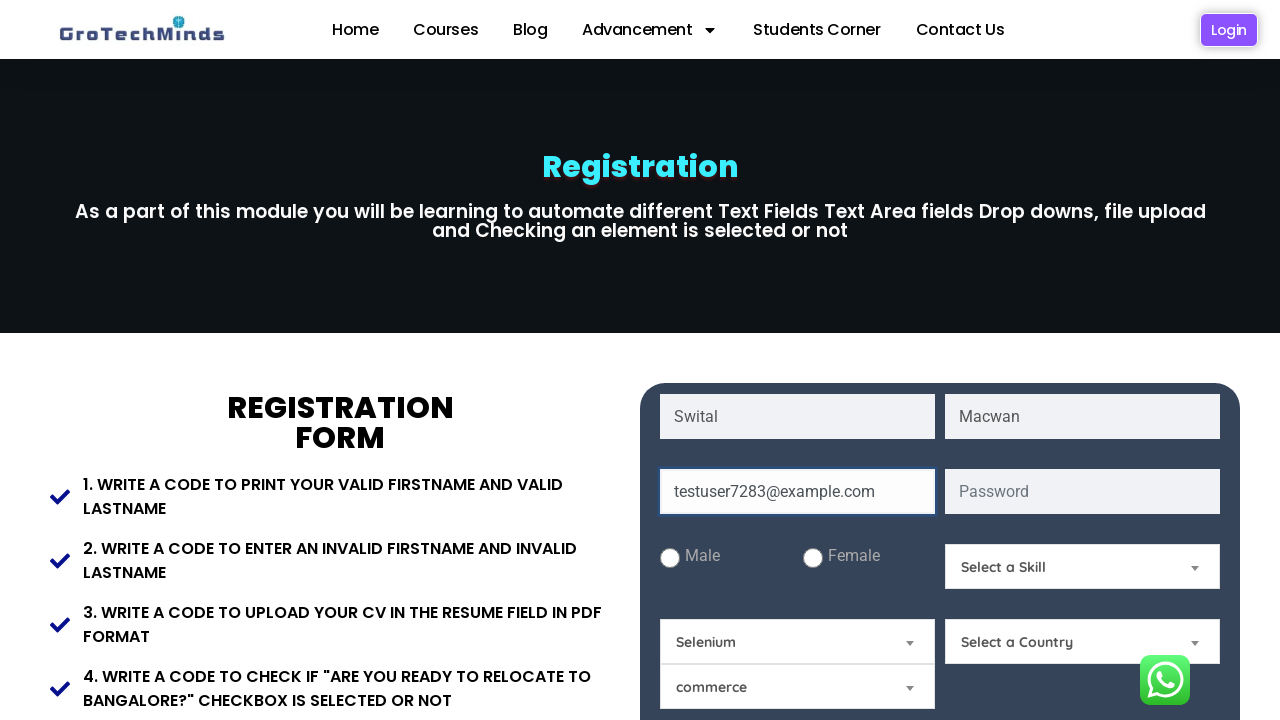

Filled password field with 'TestPass@9847' on #password
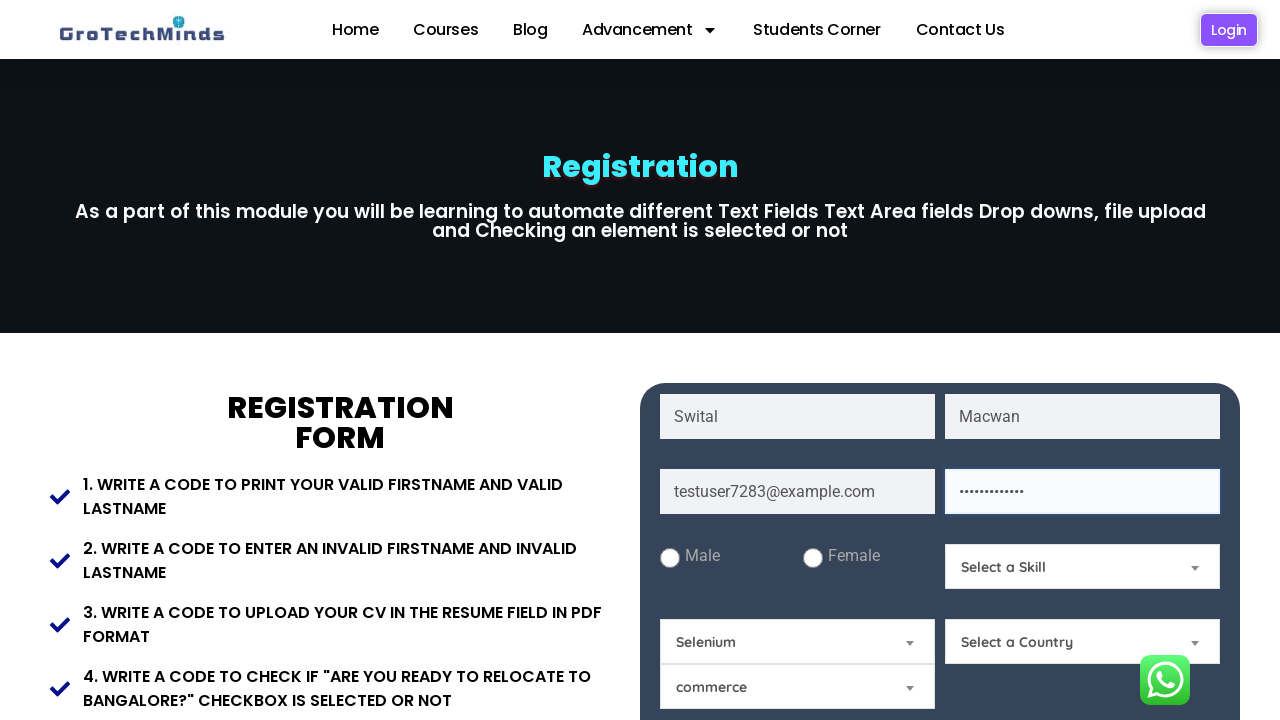

Filled present address field with '12, shreyas society, alkapuri, vadodara' on #Present-Address
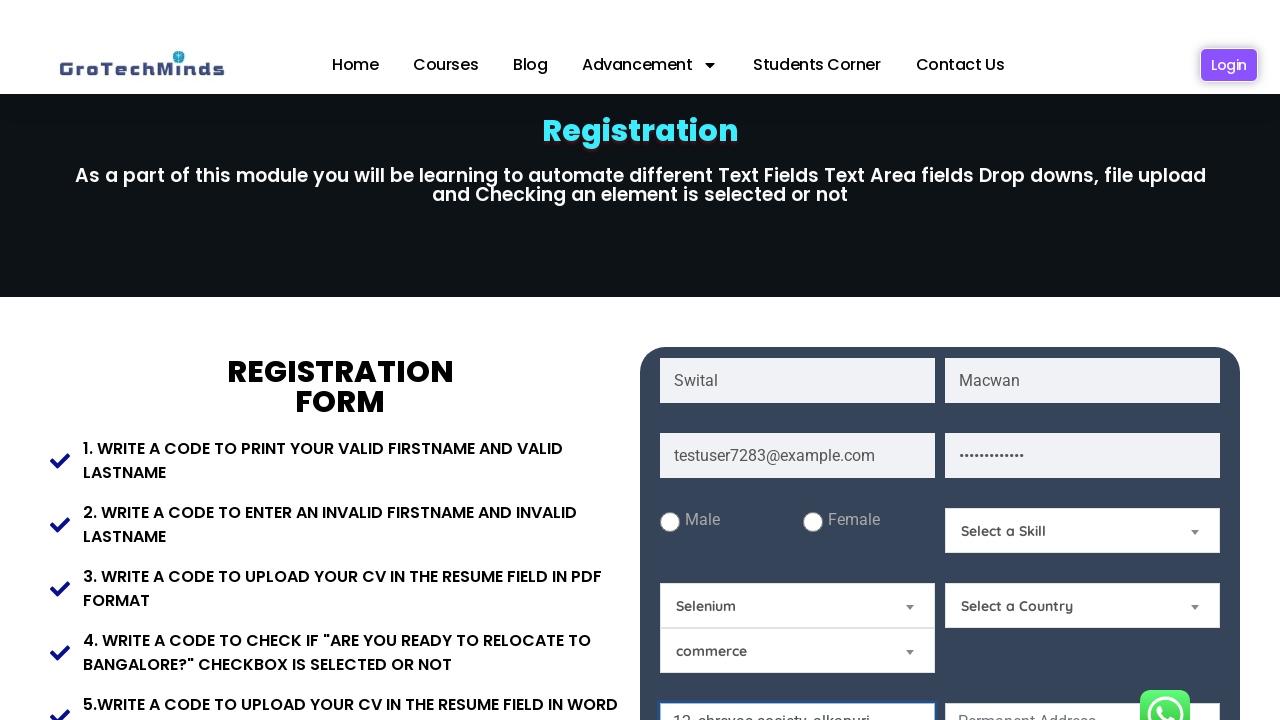

Filled permanent address field with 'arihant society, navrangpura, Ahmedabad' on #Permanent-Address
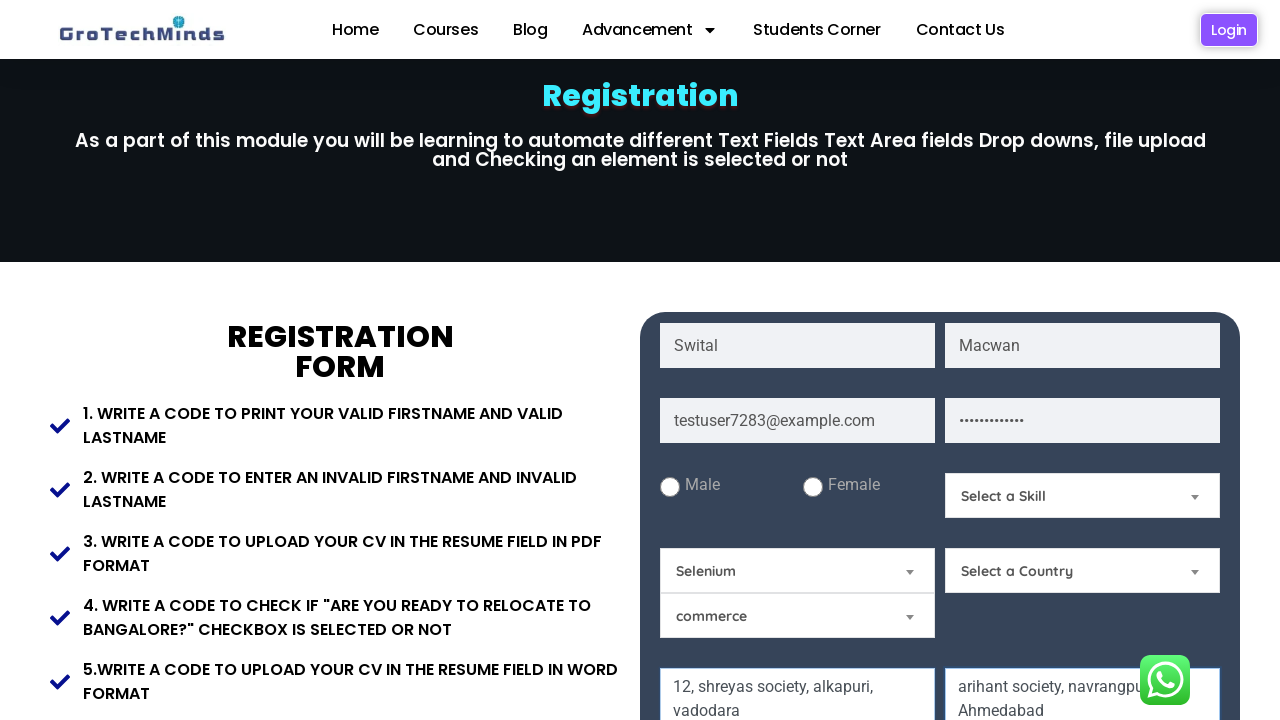

Filled pincode field with '423023' on #Pincode
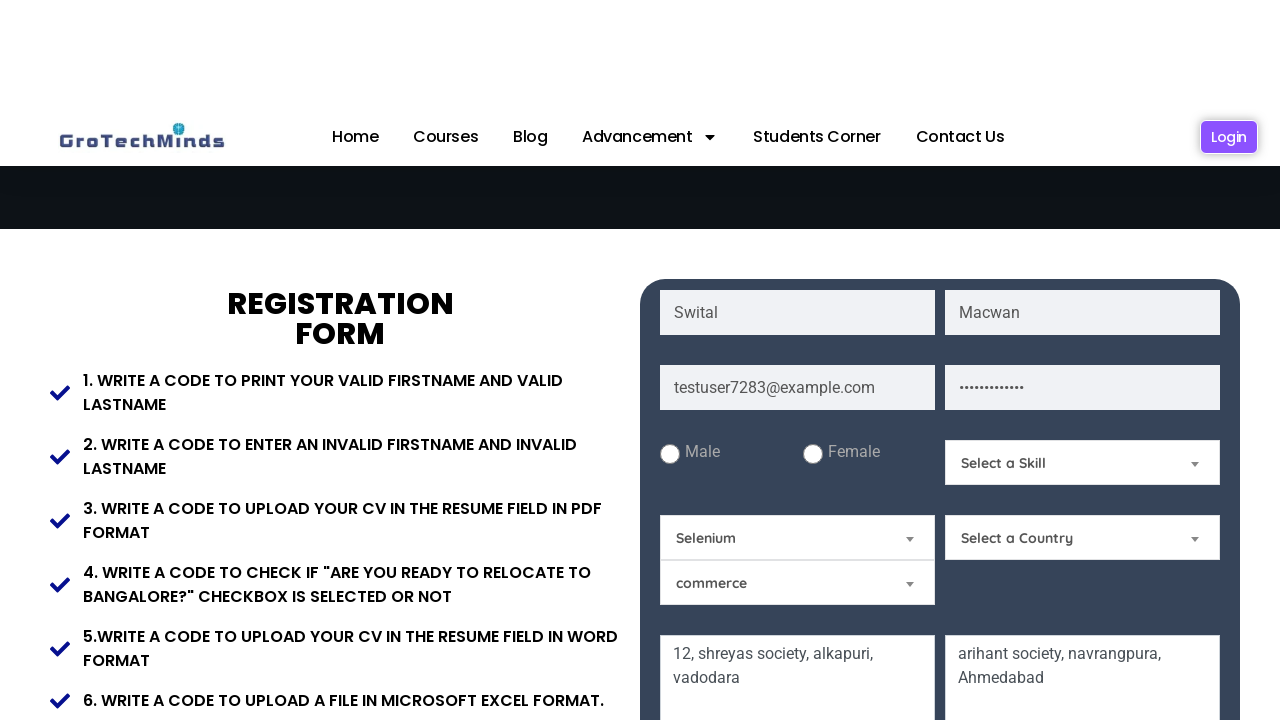

Selected skill 'select1' from Skills dropdown on #Skills
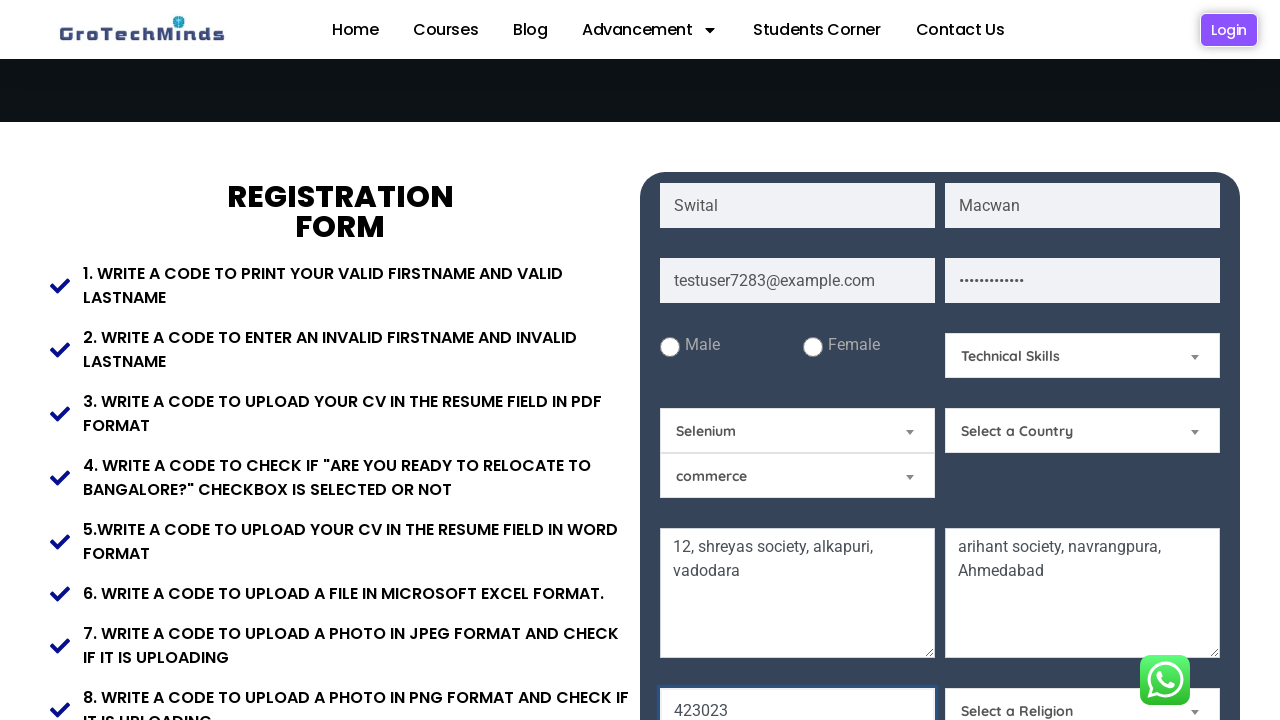

Selected country at index 3 from Country dropdown on #Country
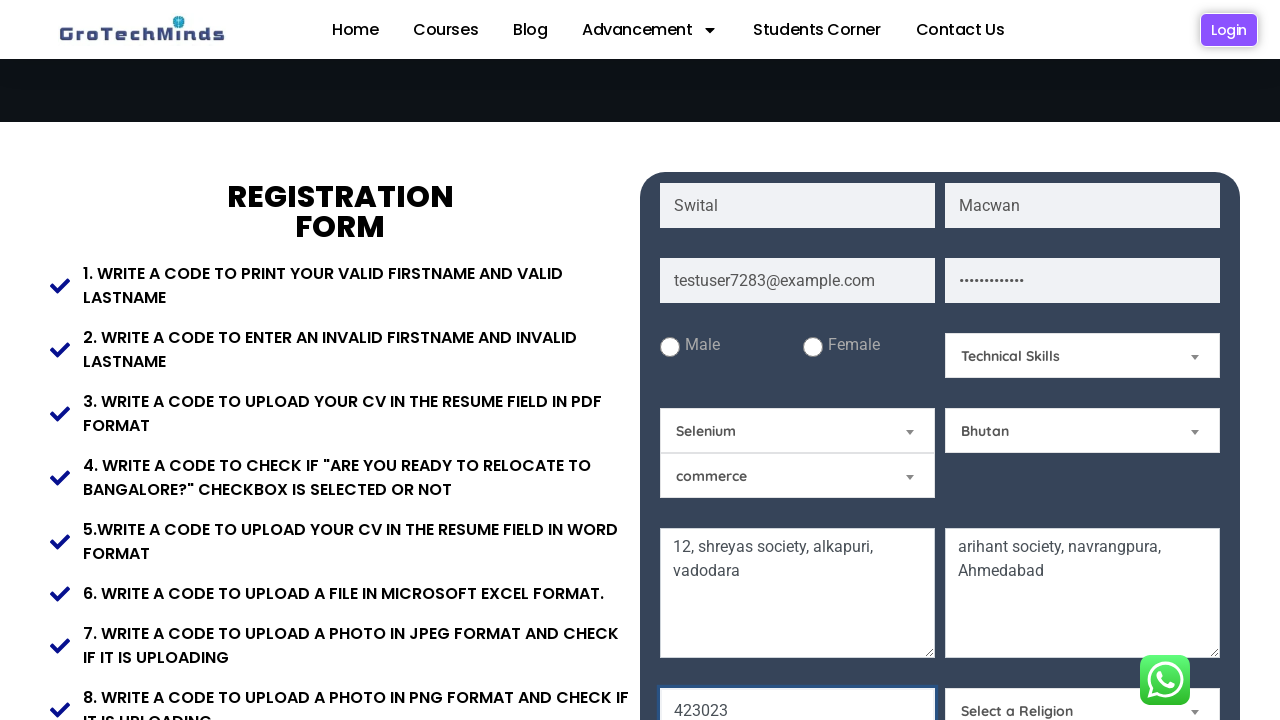

Selected 'Jews' from Religion dropdown on #Relegion
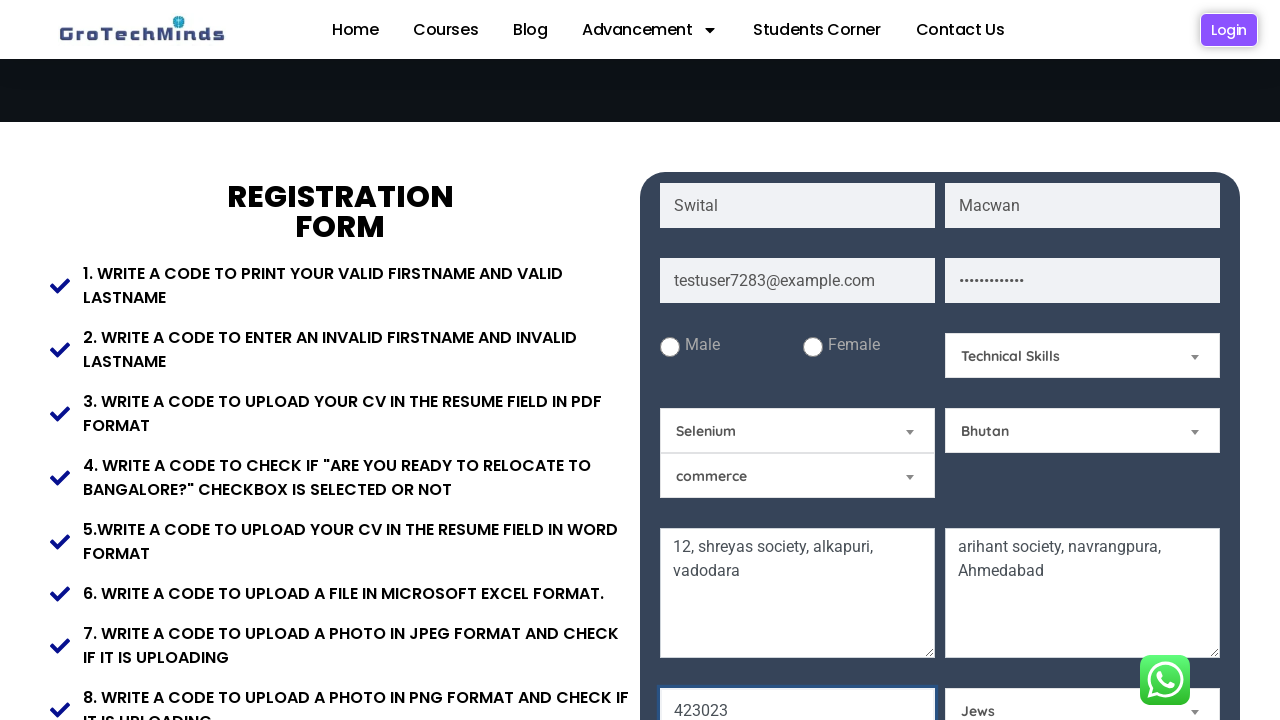

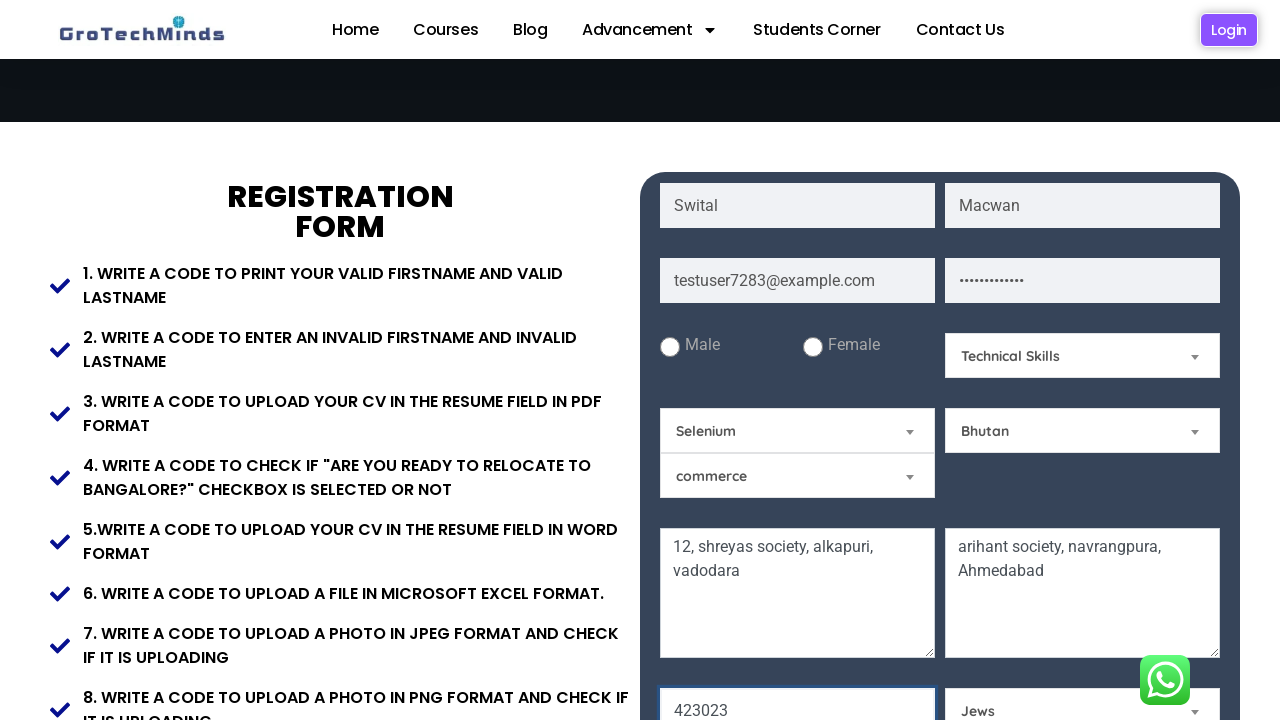